Tests drag and drop functionality within an iframe by dragging photo items to a trash container using both dragTo method and mouse actions

Starting URL: https://www.globalsqa.com/demo-site/draganddrop/

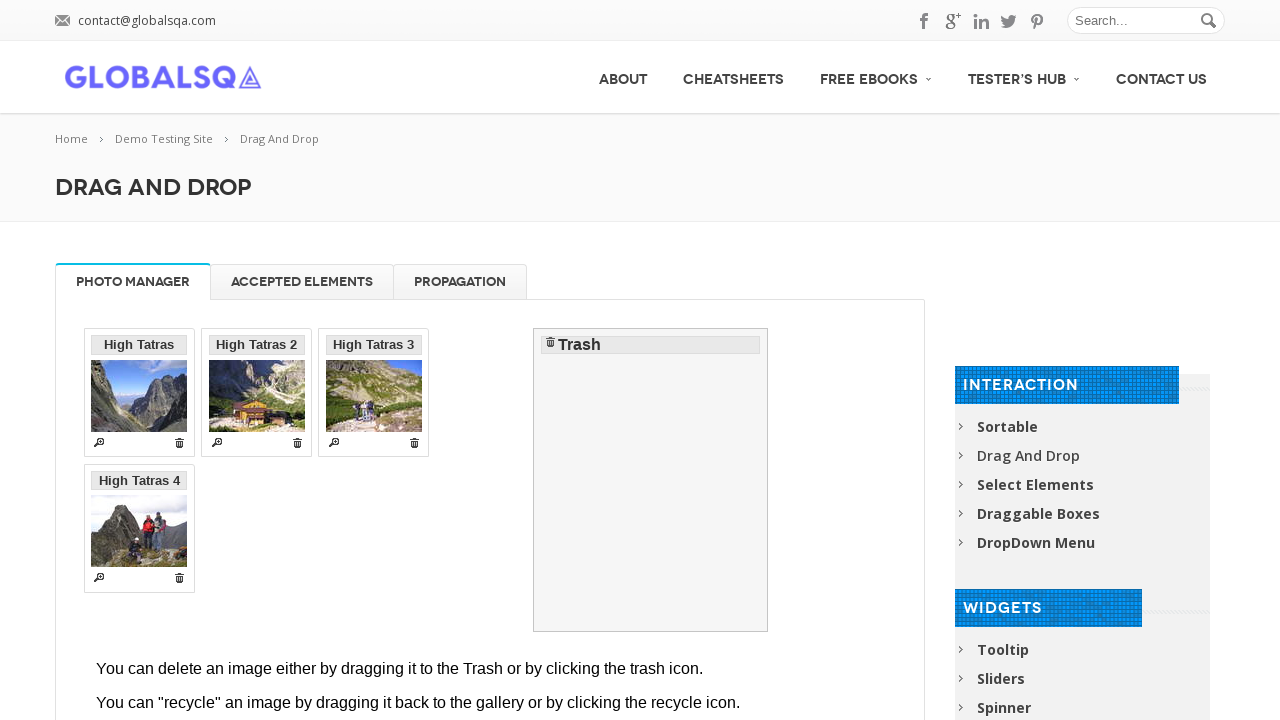

Located Photo Manager iframe
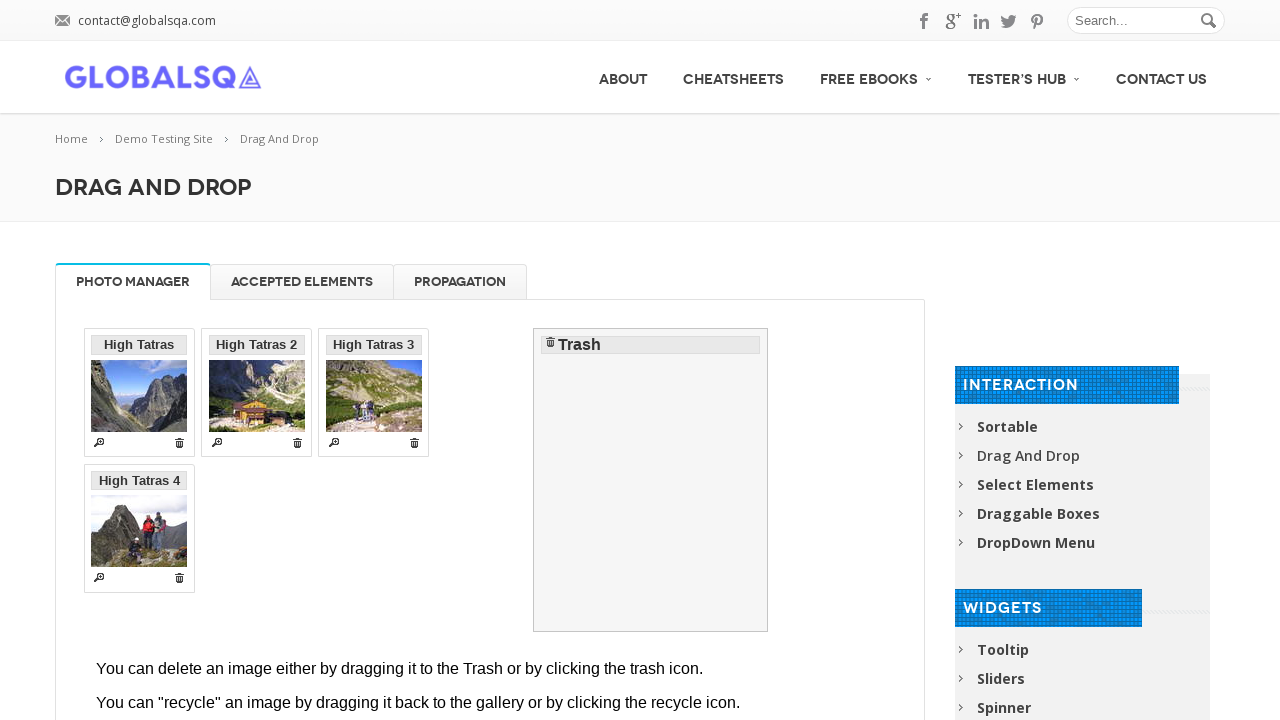

Dragged 'High Tatras 2' to trash using dragTo method at (651, 480)
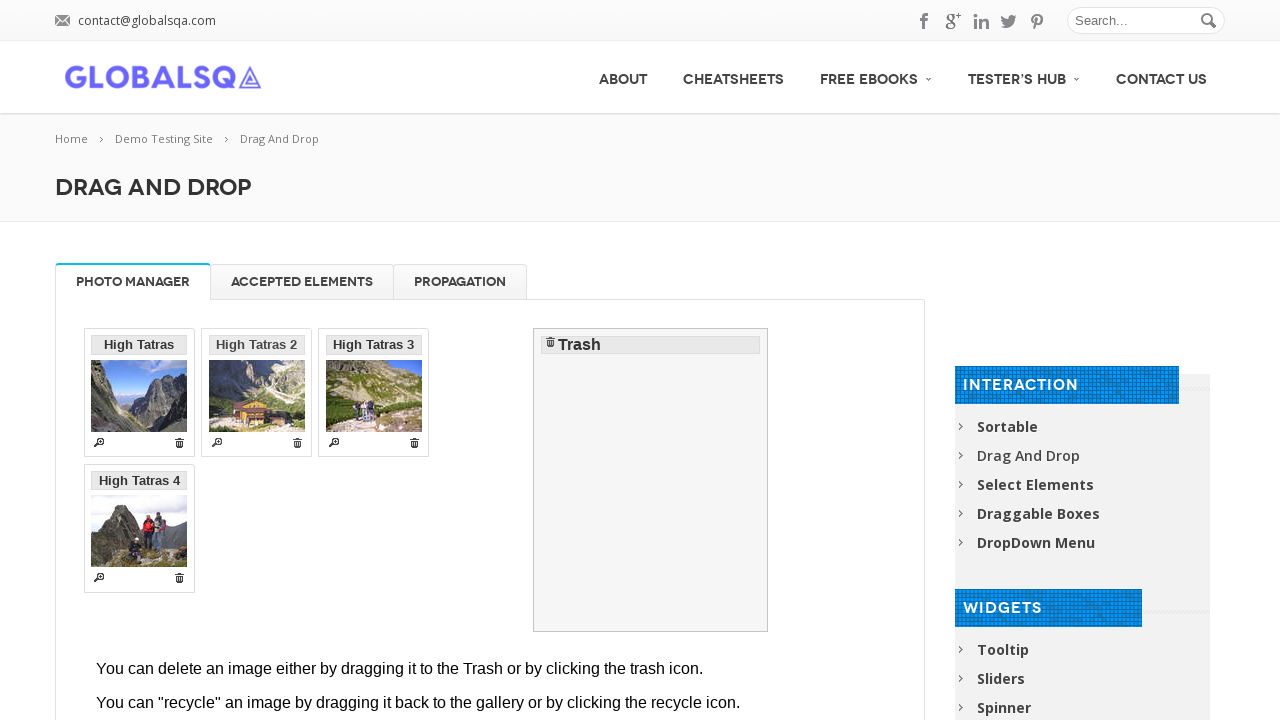

Hovered over 'High Tatras 4' photo item at (139, 528) on [rel-title="Photo Manager"] iframe >> internal:control=enter-frame >> li >> inte
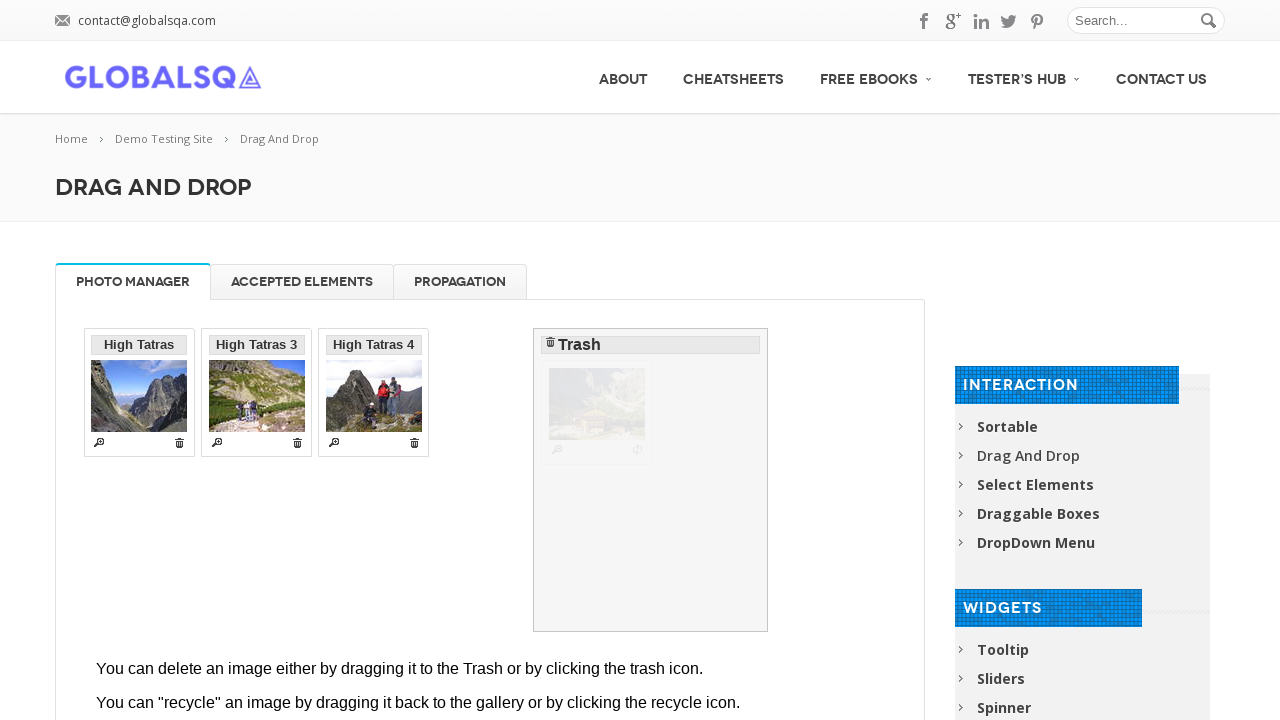

Mouse button pressed down on 'High Tatras 4' at (139, 528)
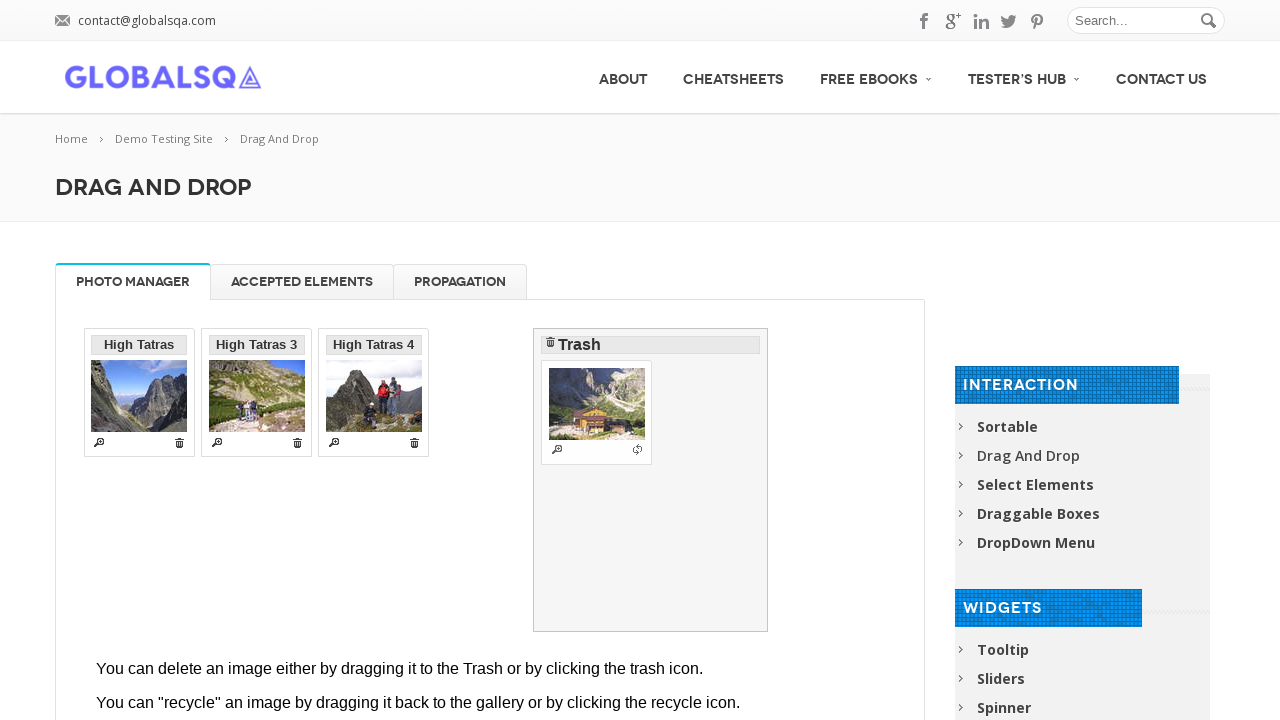

Hovered over trash container at (651, 480) on [rel-title="Photo Manager"] iframe >> internal:control=enter-frame >> #trash
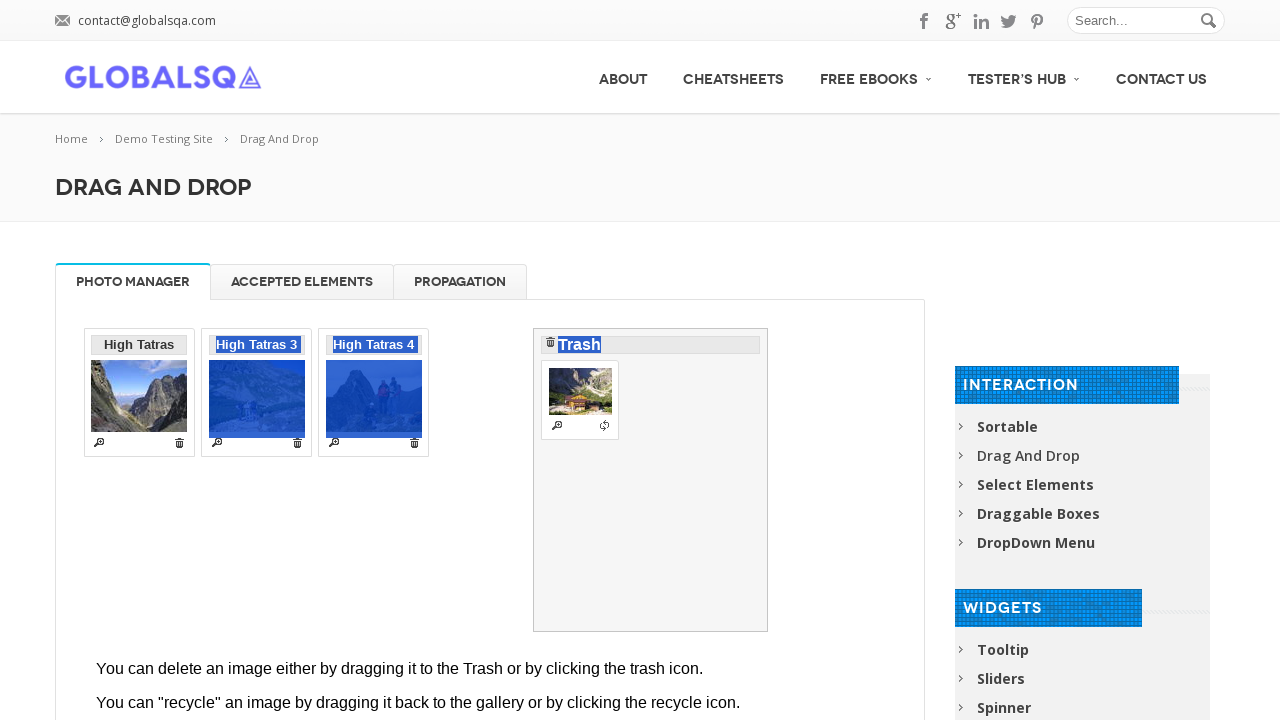

Mouse button released over trash container, completing drag of 'High Tatras 4' at (651, 480)
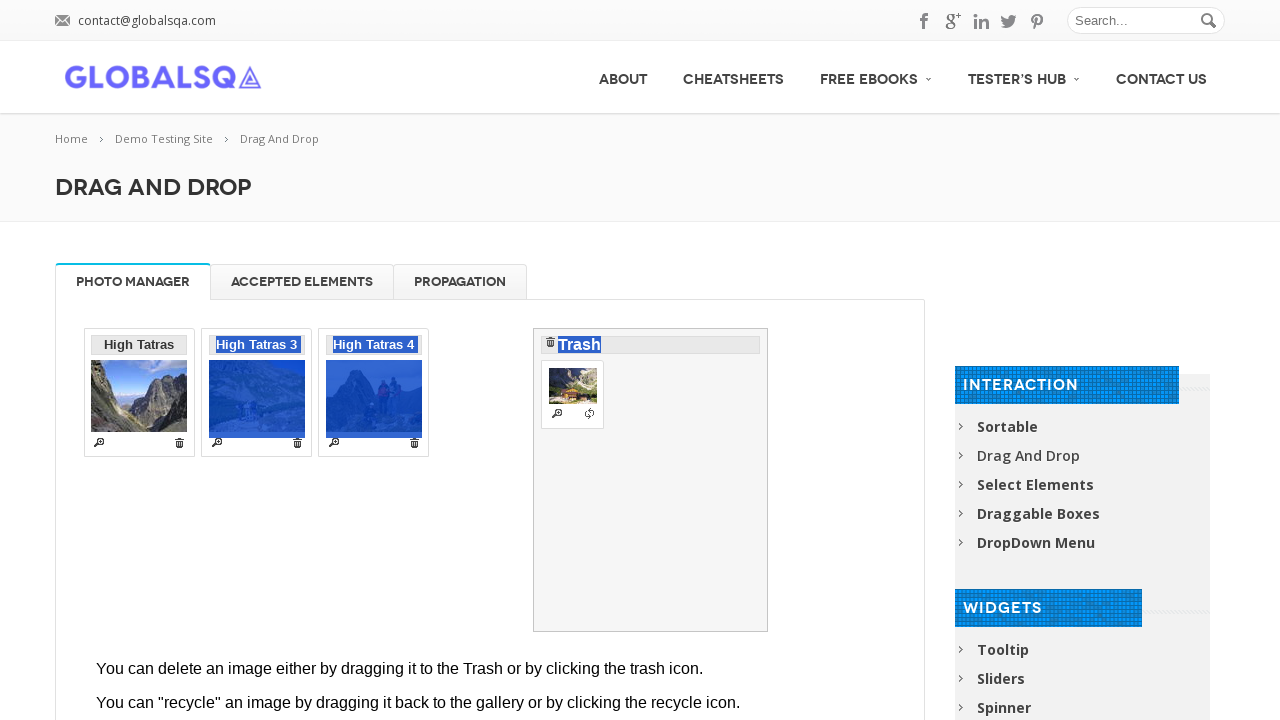

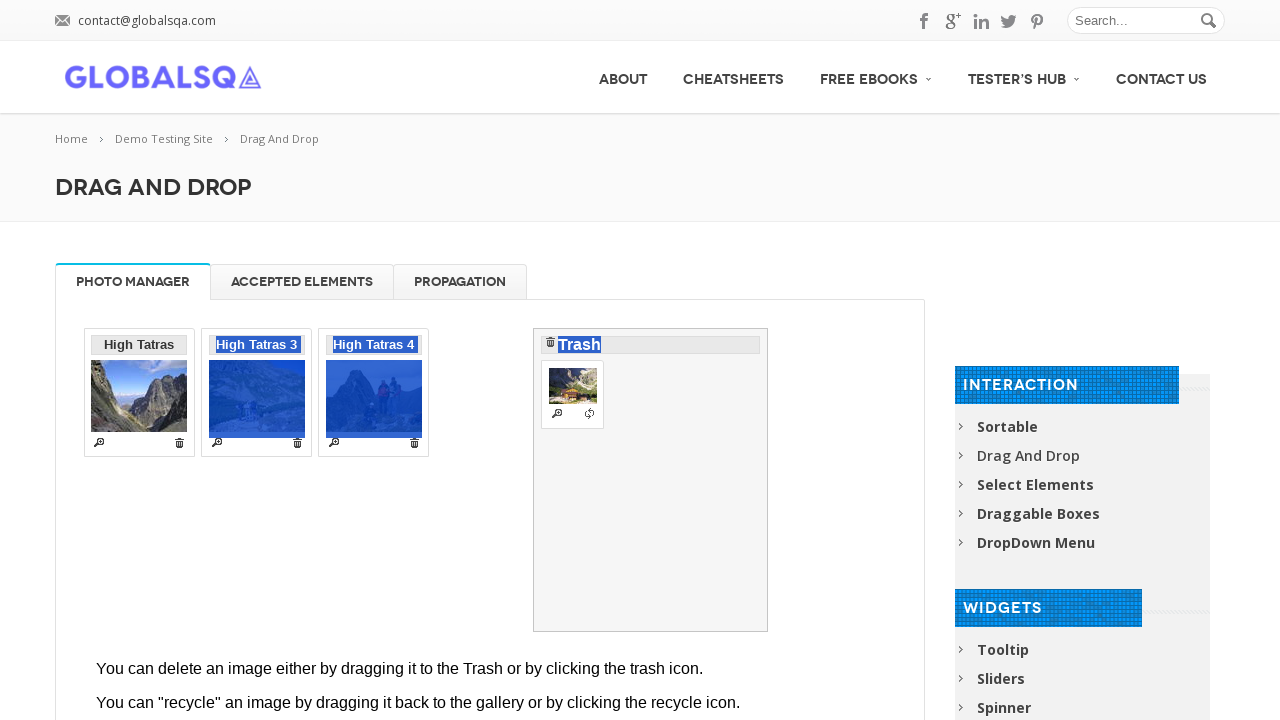